Tests page scrolling functionality by first scrolling down 400 pixels, then scrolling to the bottom of the page on a Hijri calendar website.

Starting URL: https://hijri-calendar.com/

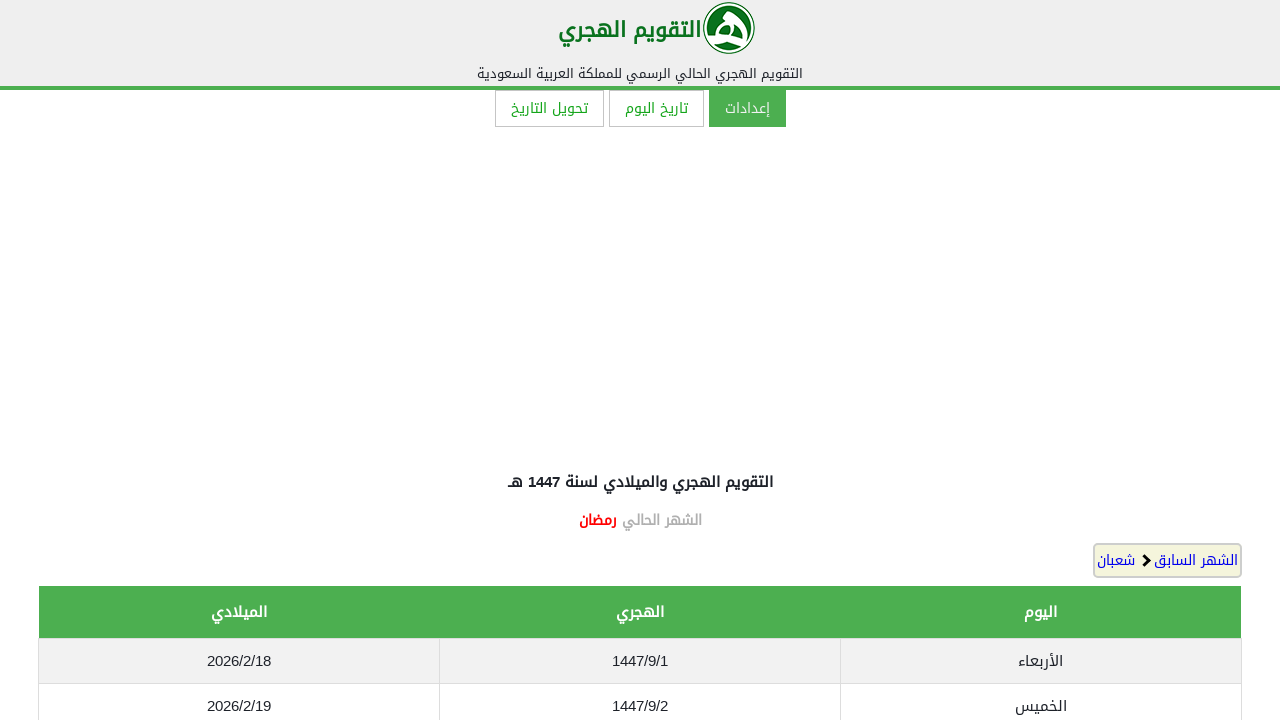

Scrolled down by 400 pixels on Hijri calendar page
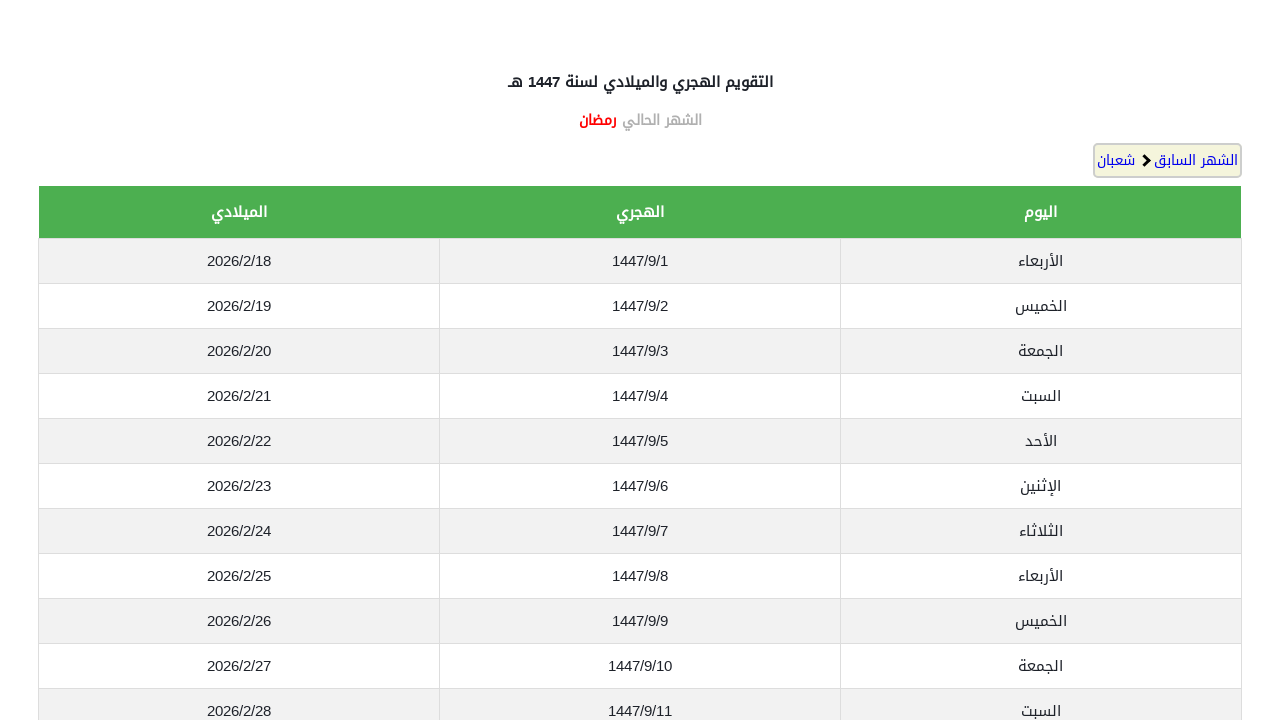

Waited 2 seconds to observe the 400-pixel scroll
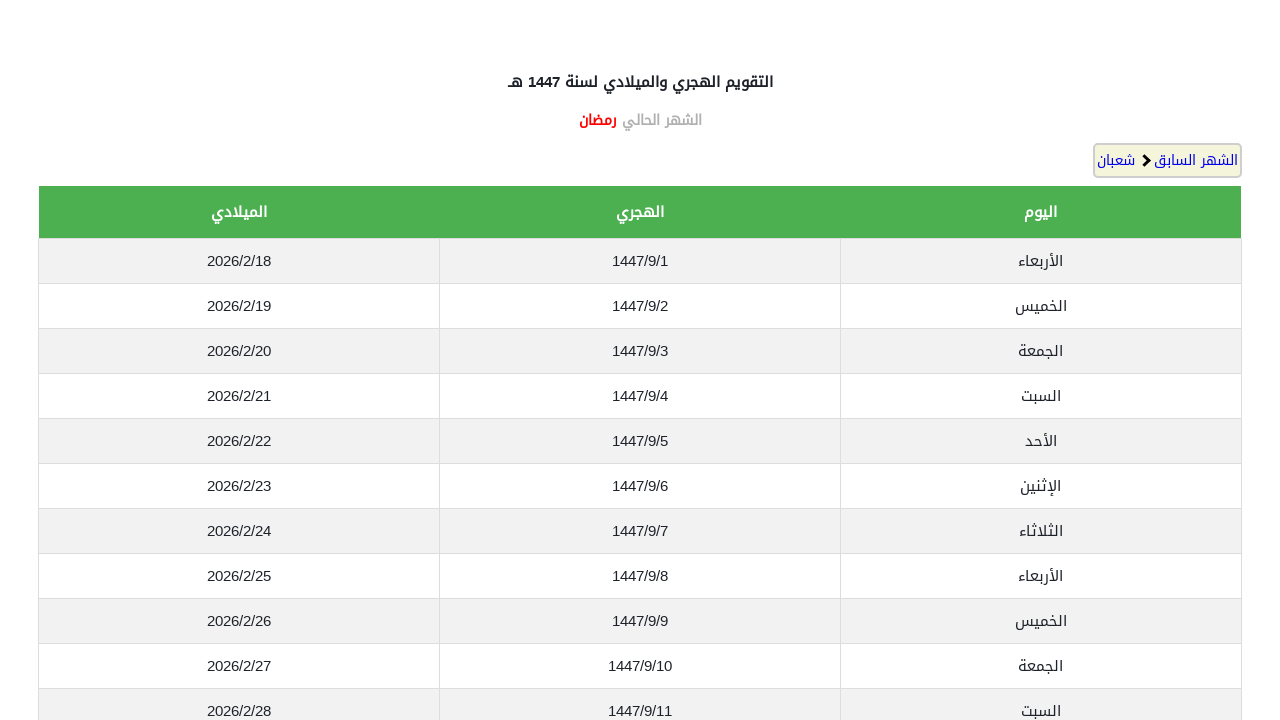

Scrolled to the bottom of the page
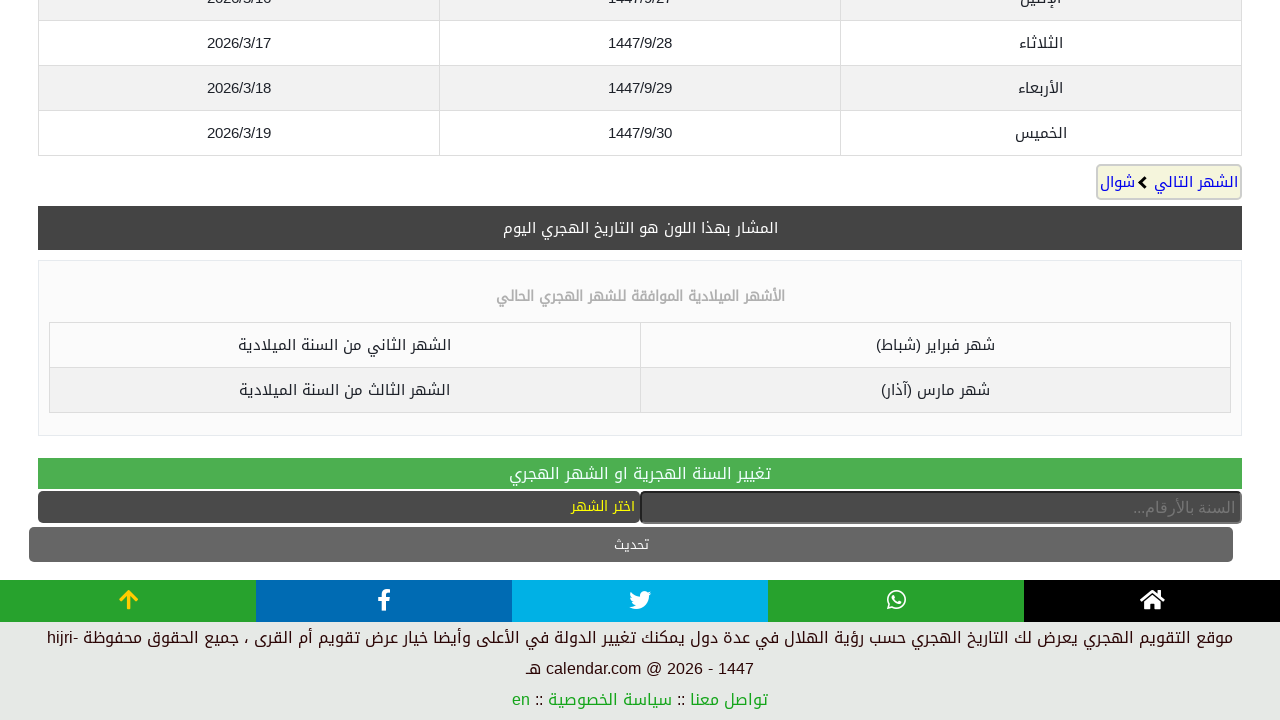

Waited 2 seconds to observe the scroll to page bottom
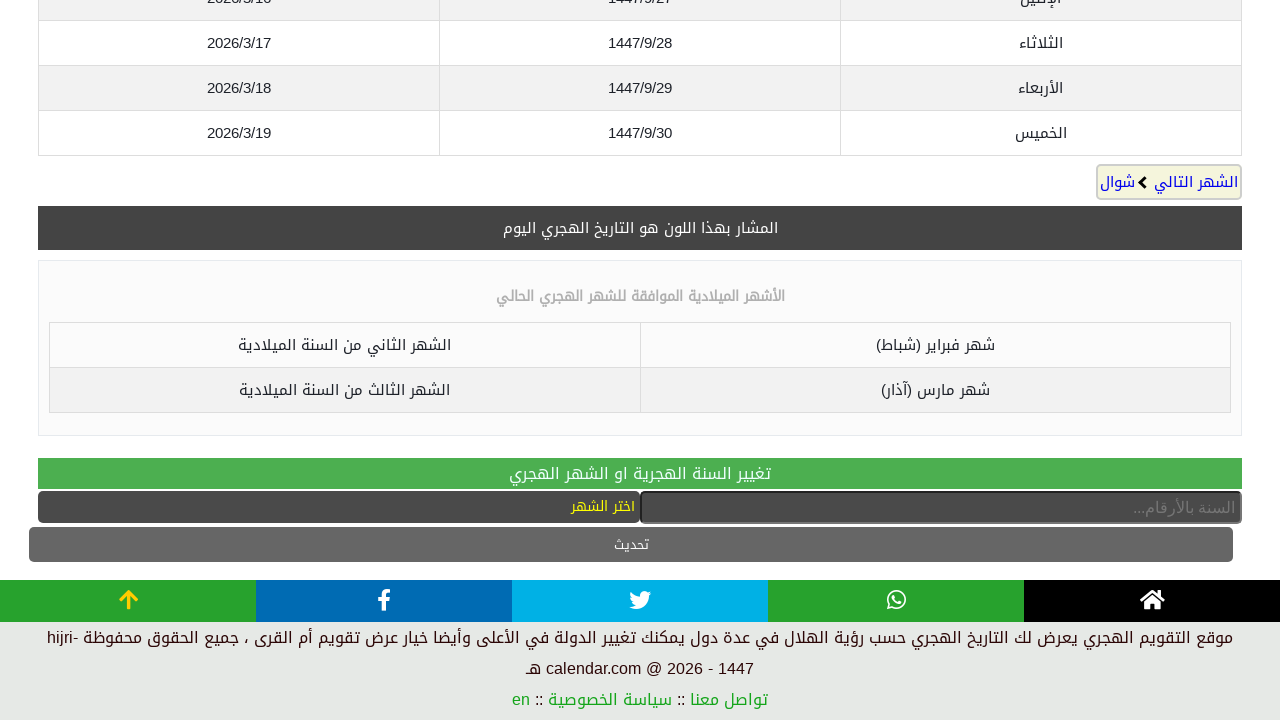

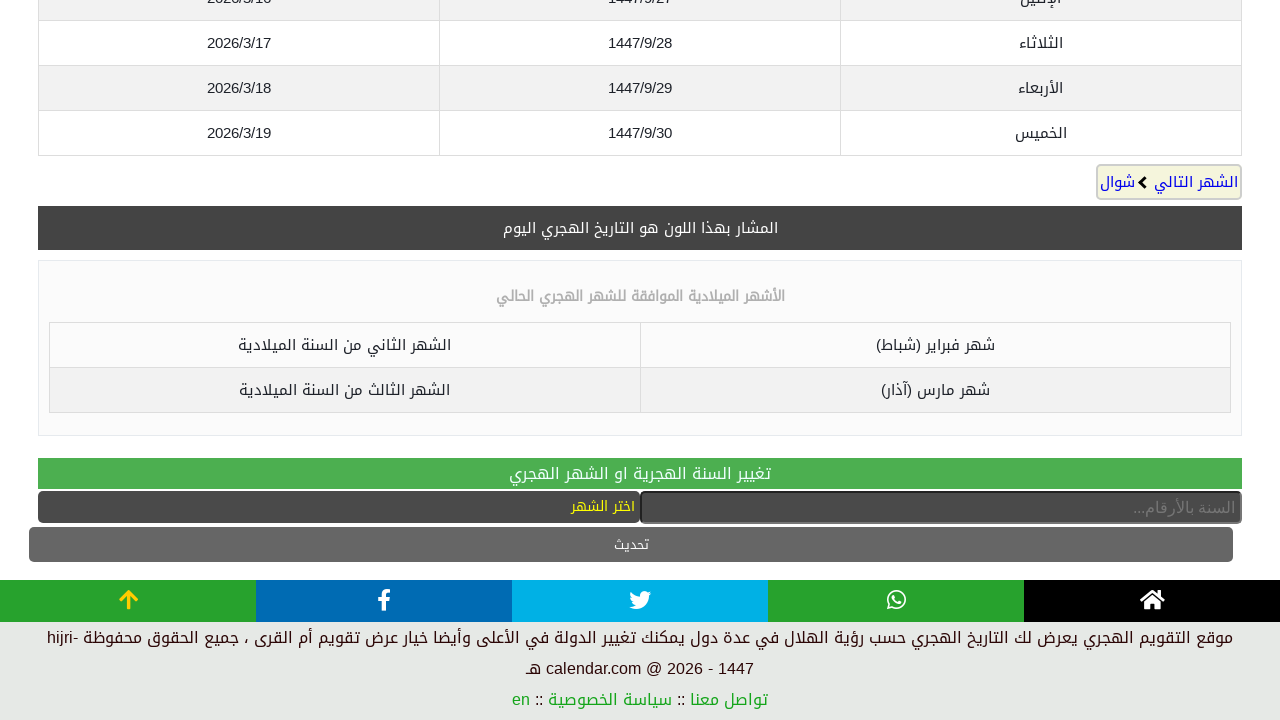